Waits for a price to drop to $100, clicks a booking button, solves a mathematical problem, and submits the answer

Starting URL: http://suninjuly.github.io/explicit_wait2.html

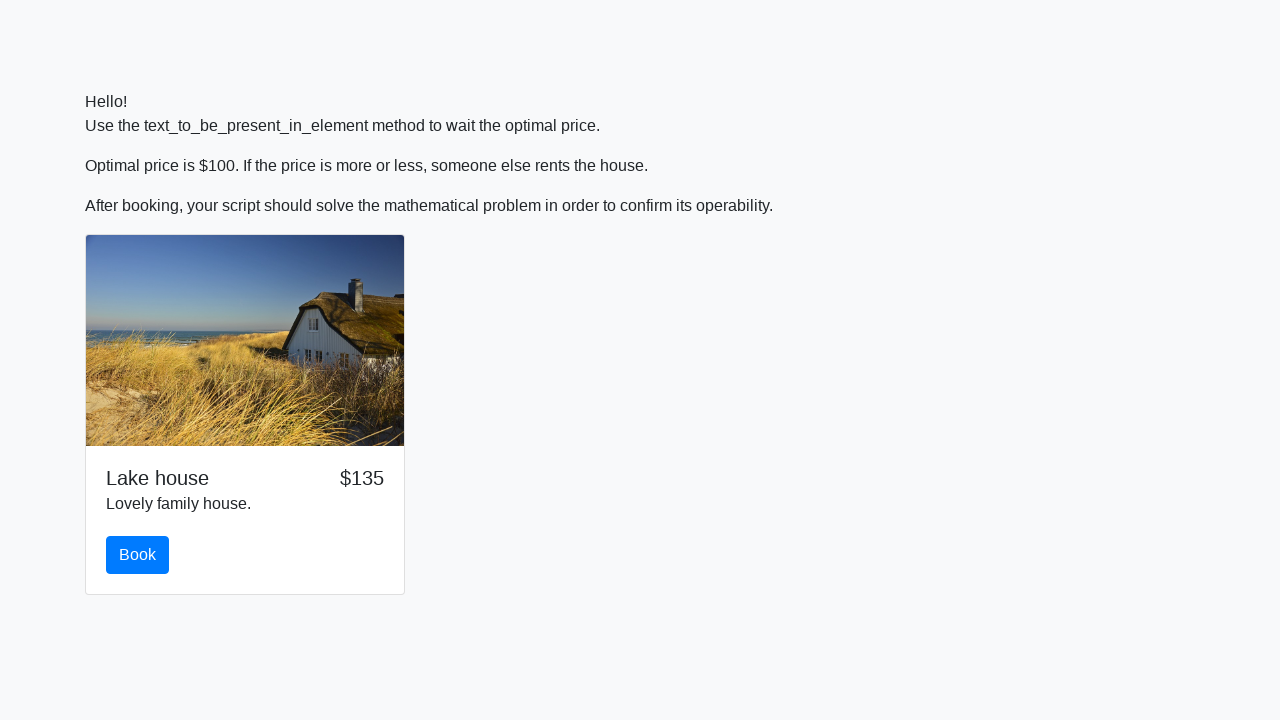

Waited for price to drop to $100
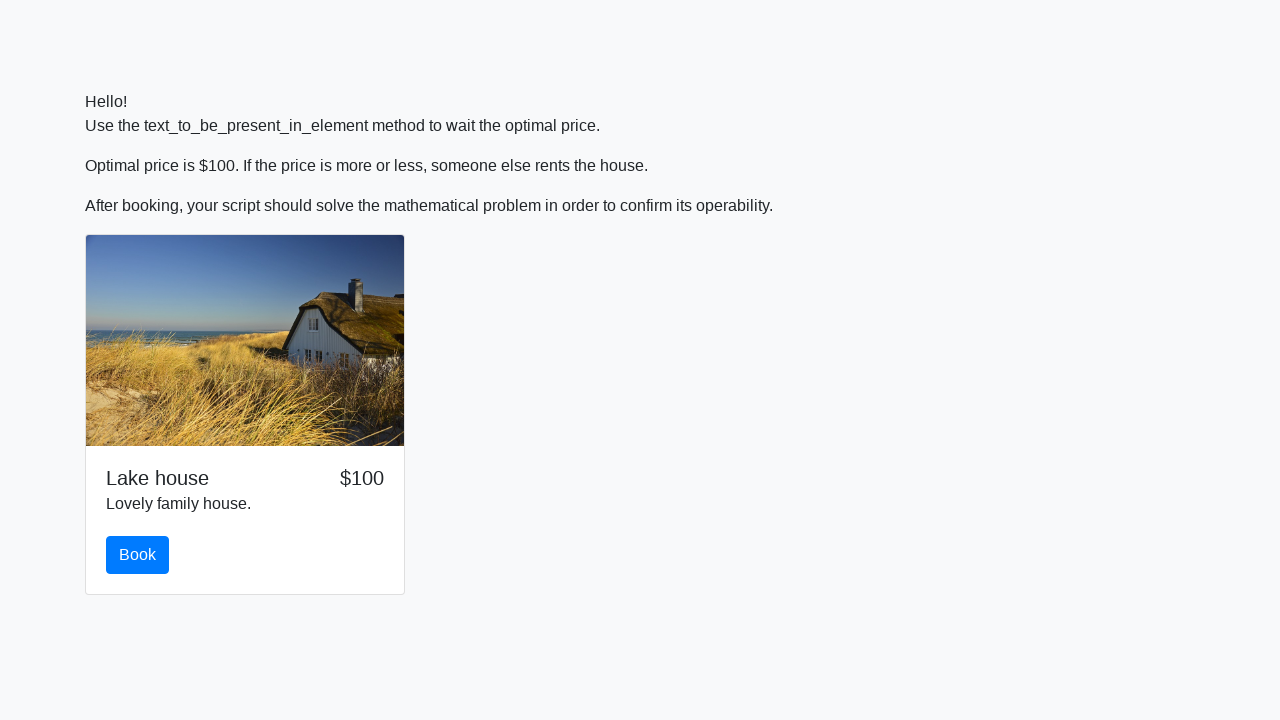

Clicked the Book button at (138, 555) on #book
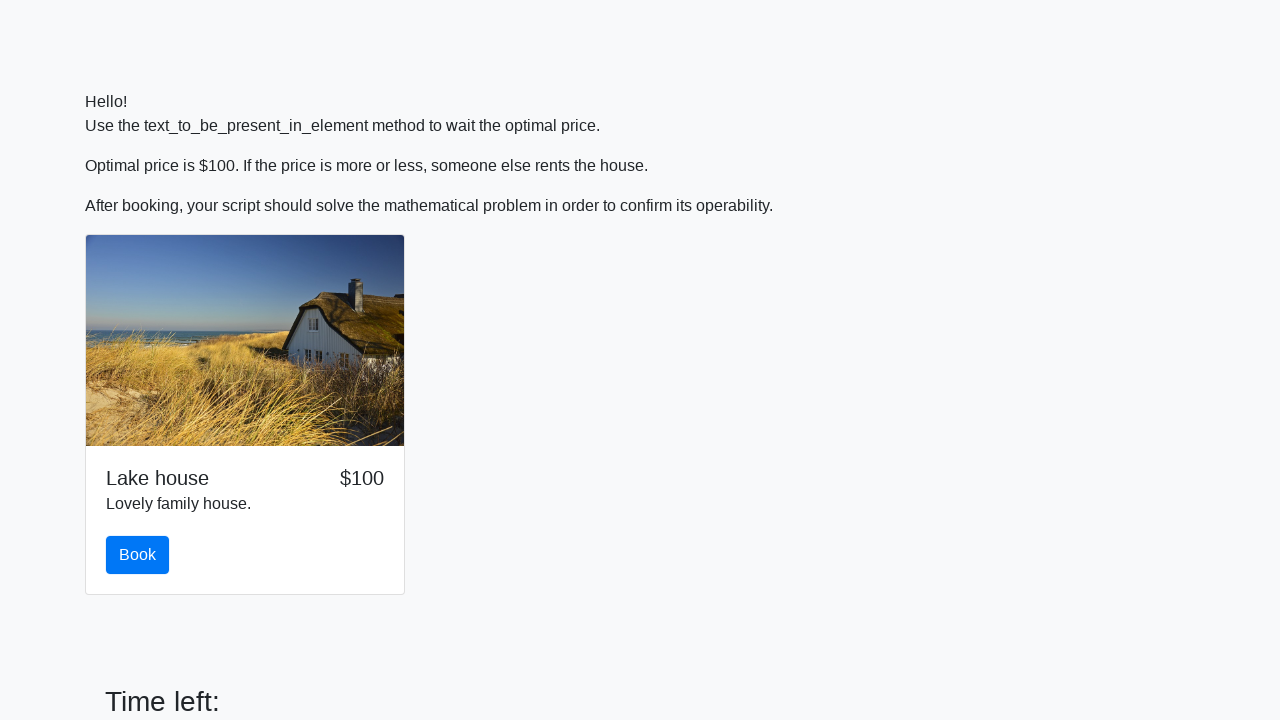

Retrieved input value for calculation: 226
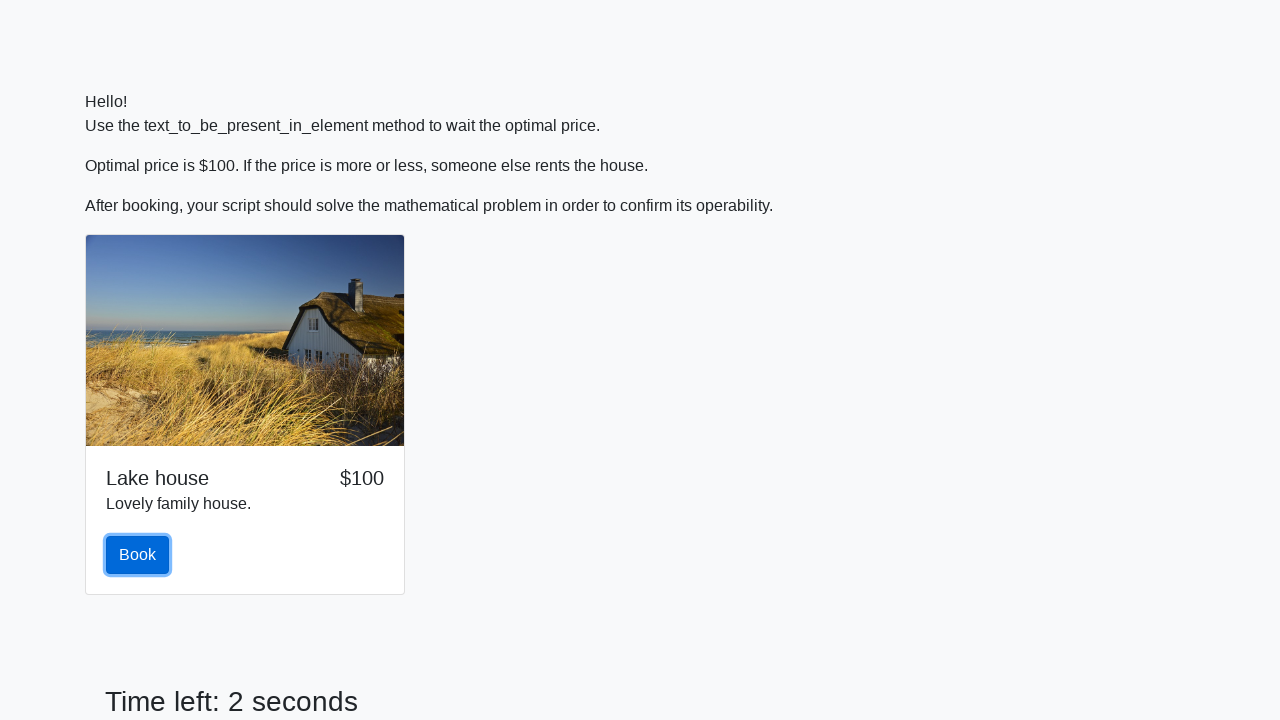

Calculated mathematical result: log(abs(12 * sin(226))) = 0.8421384905163611
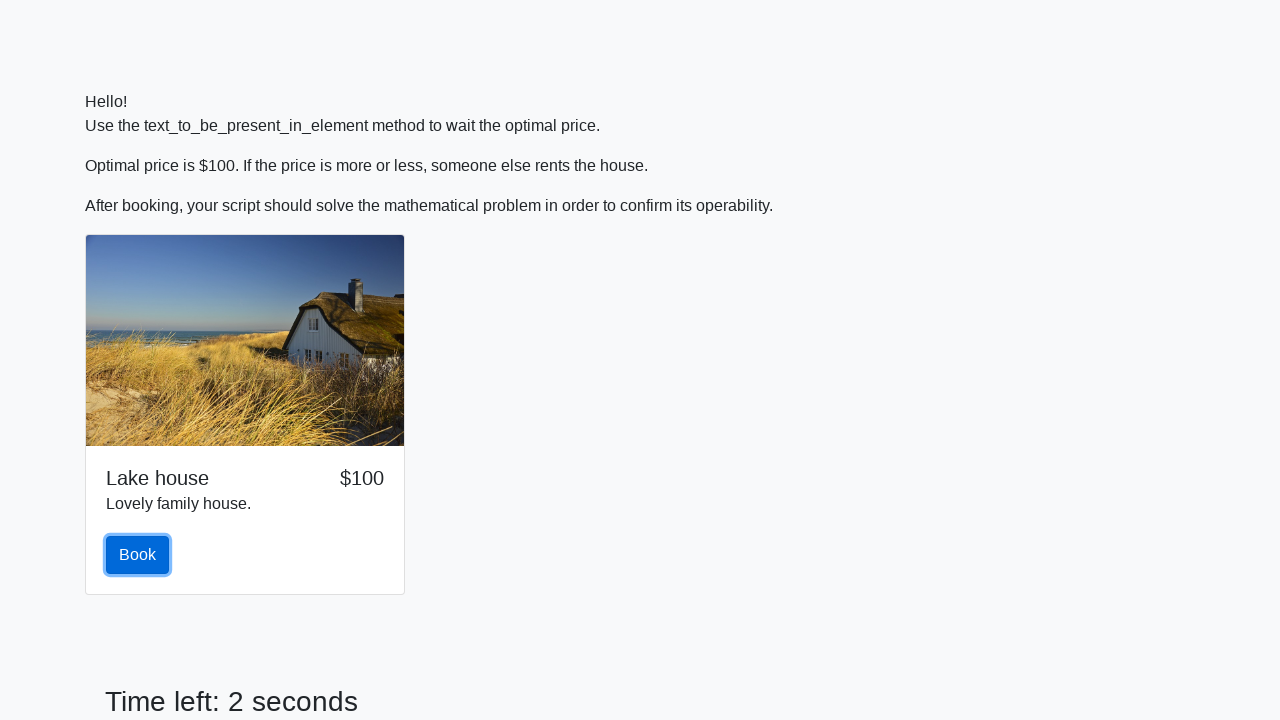

Filled answer field with calculated value: 0.8421384905163611 on #answer
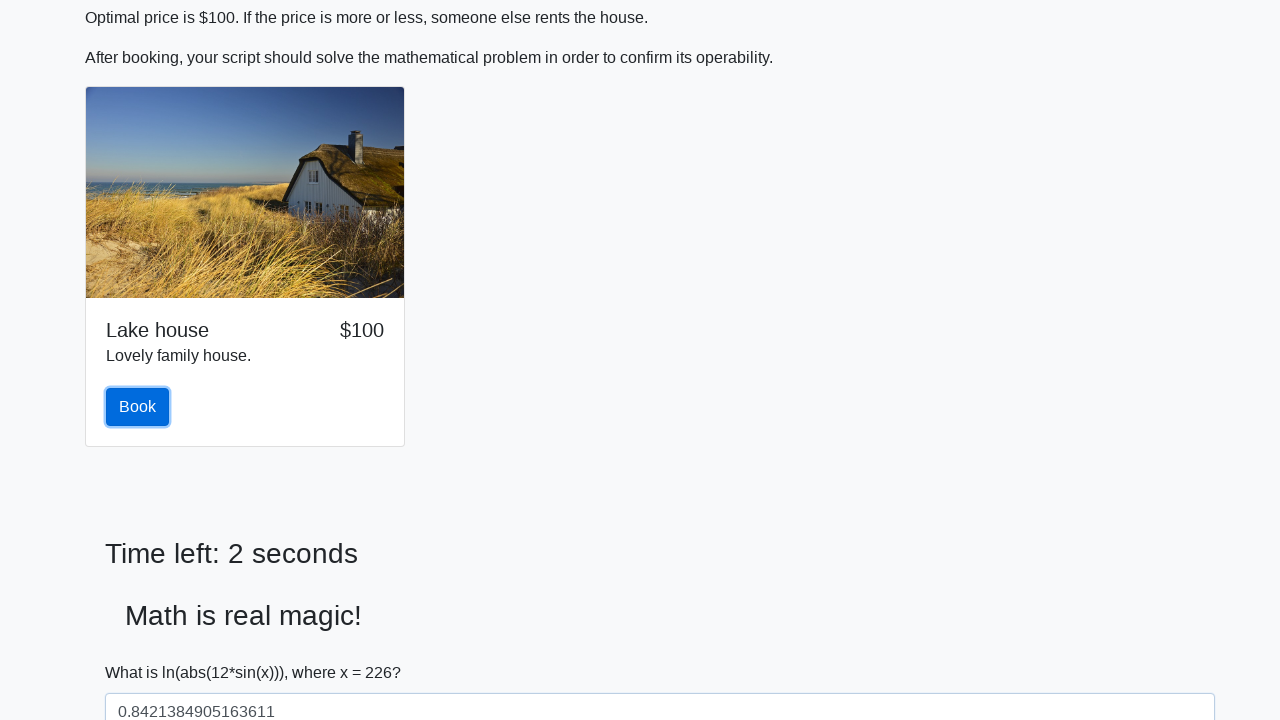

Clicked submit button to submit the form at (143, 651) on [type="submit"]
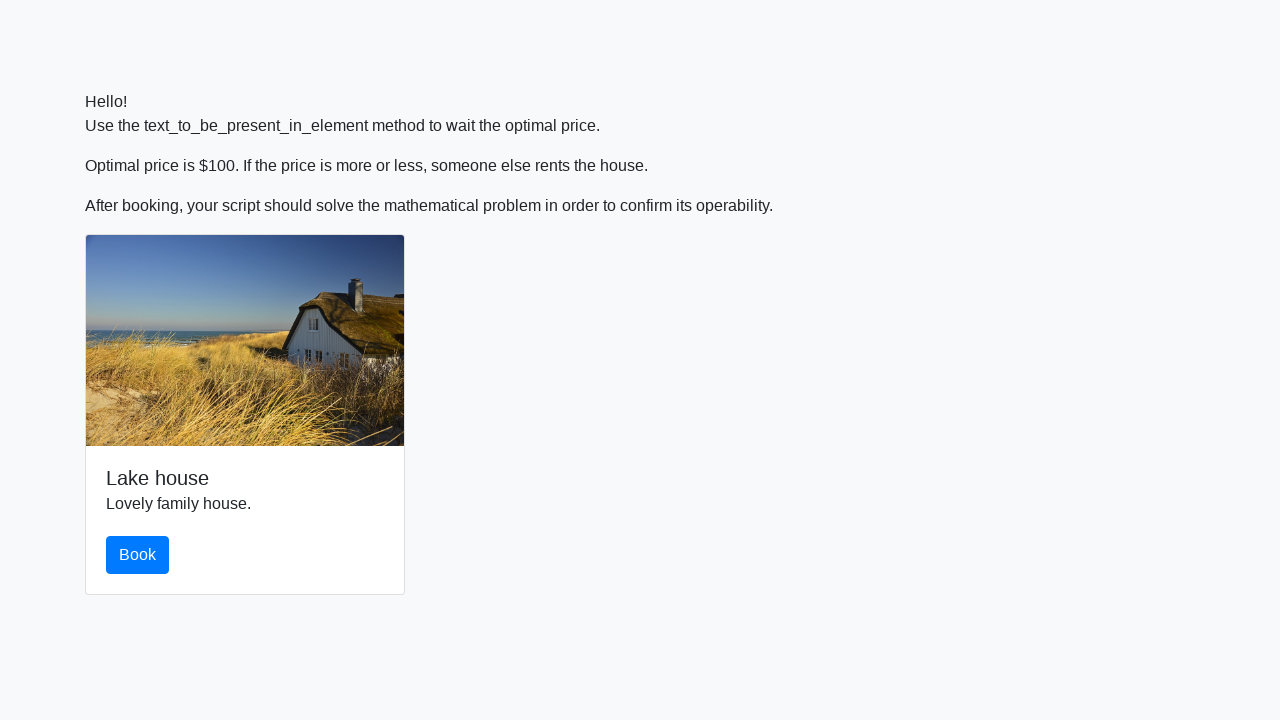

Set up dialog handler to accept alerts
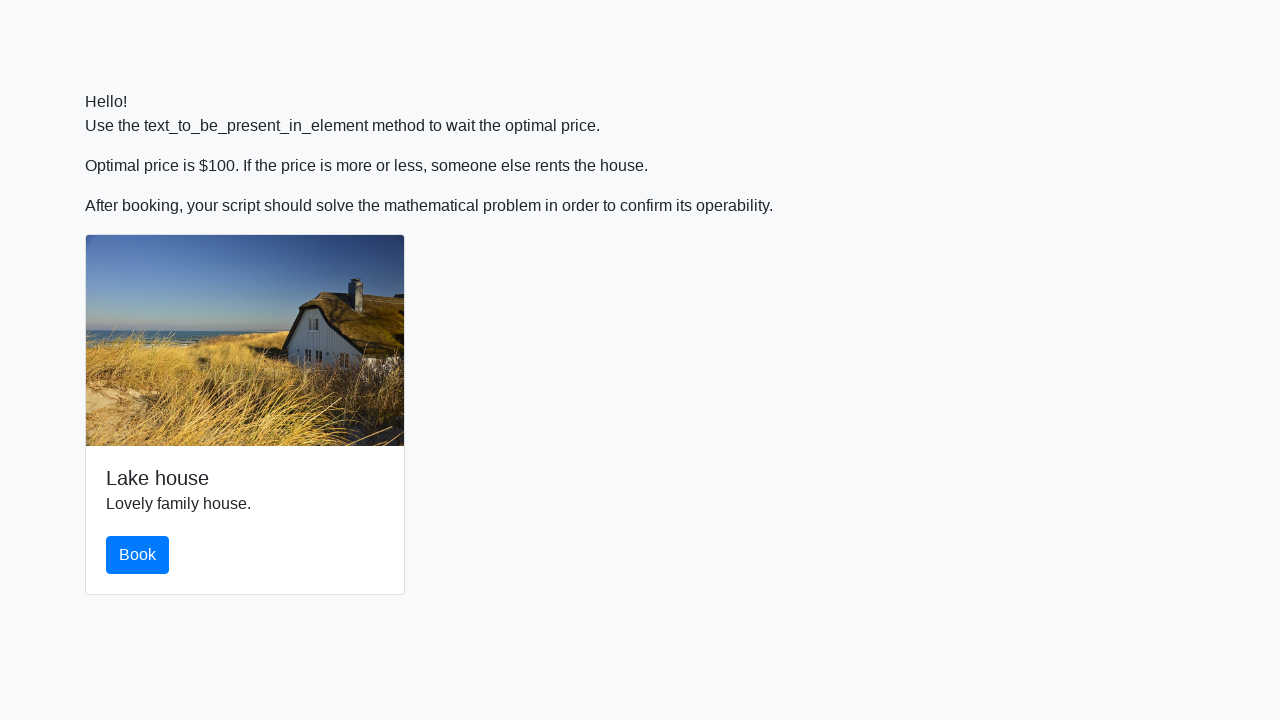

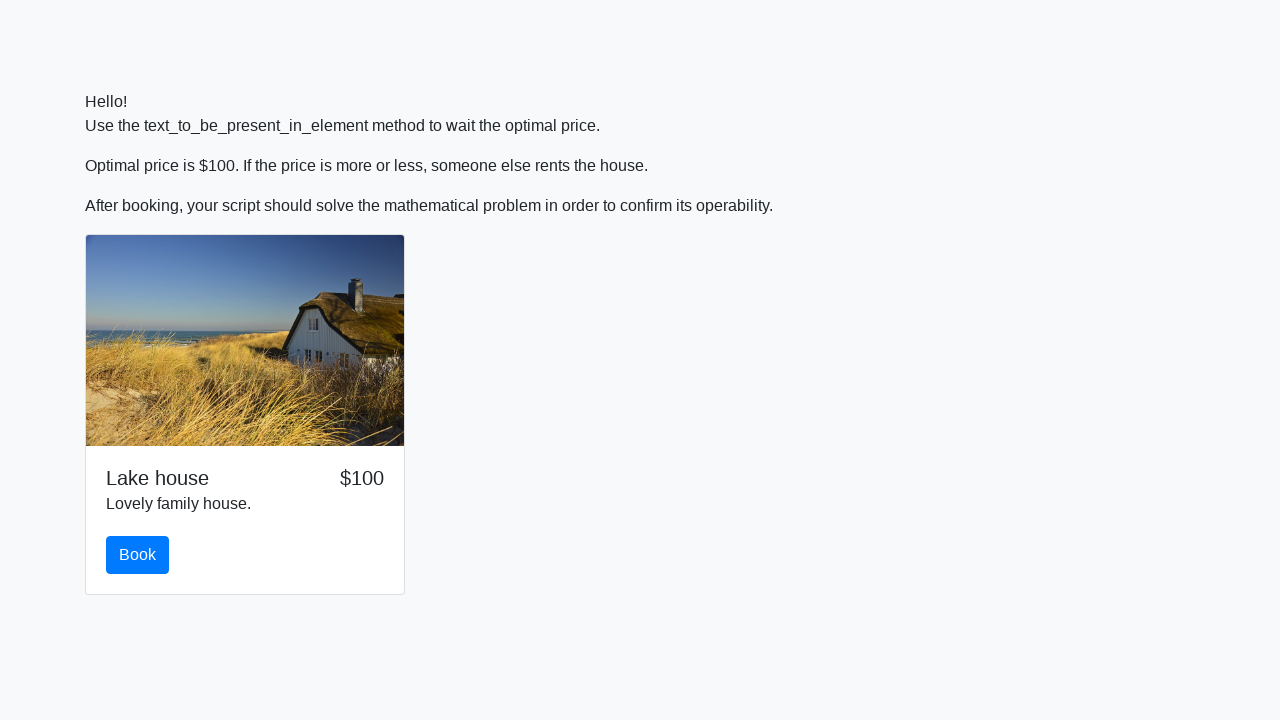